Tests various dropdown interactions including currency selection, passenger count selection, and origin/destination airport selection on a flight booking form

Starting URL: https://rahulshettyacademy.com/dropdownsPractise/

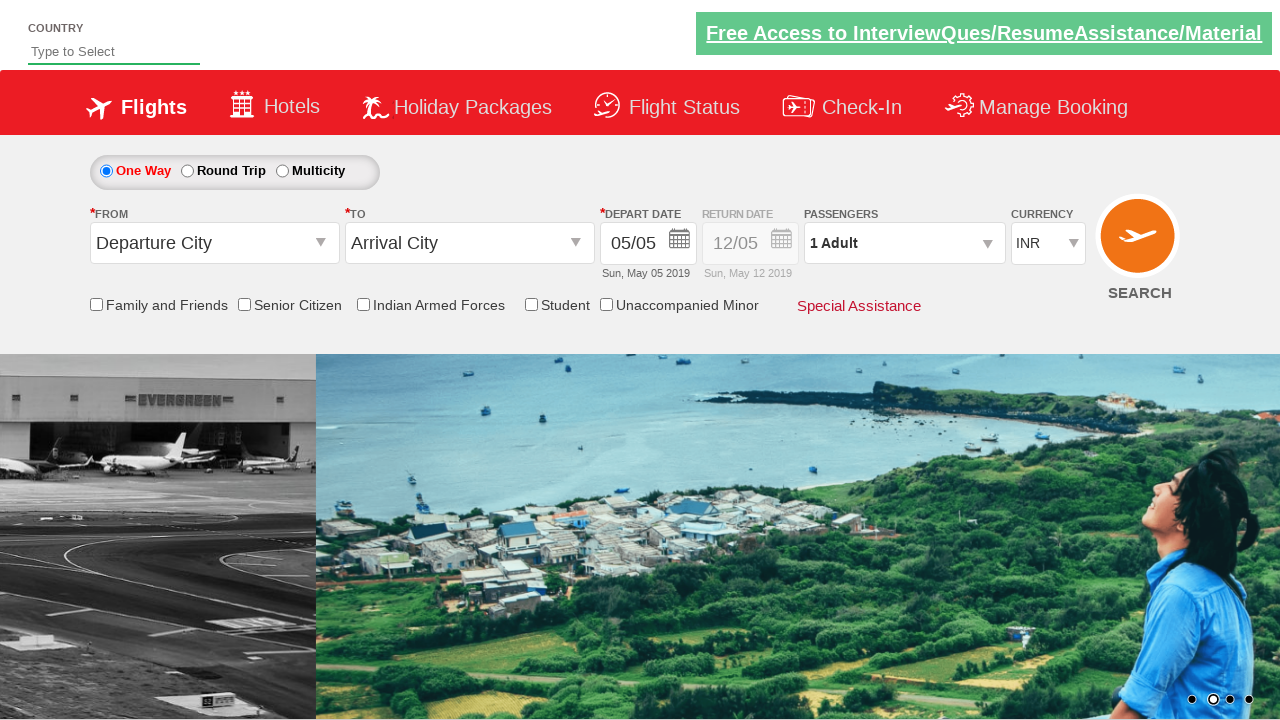

Selected currency by index (INR) on #ctl00_mainContent_DropDownListCurrency
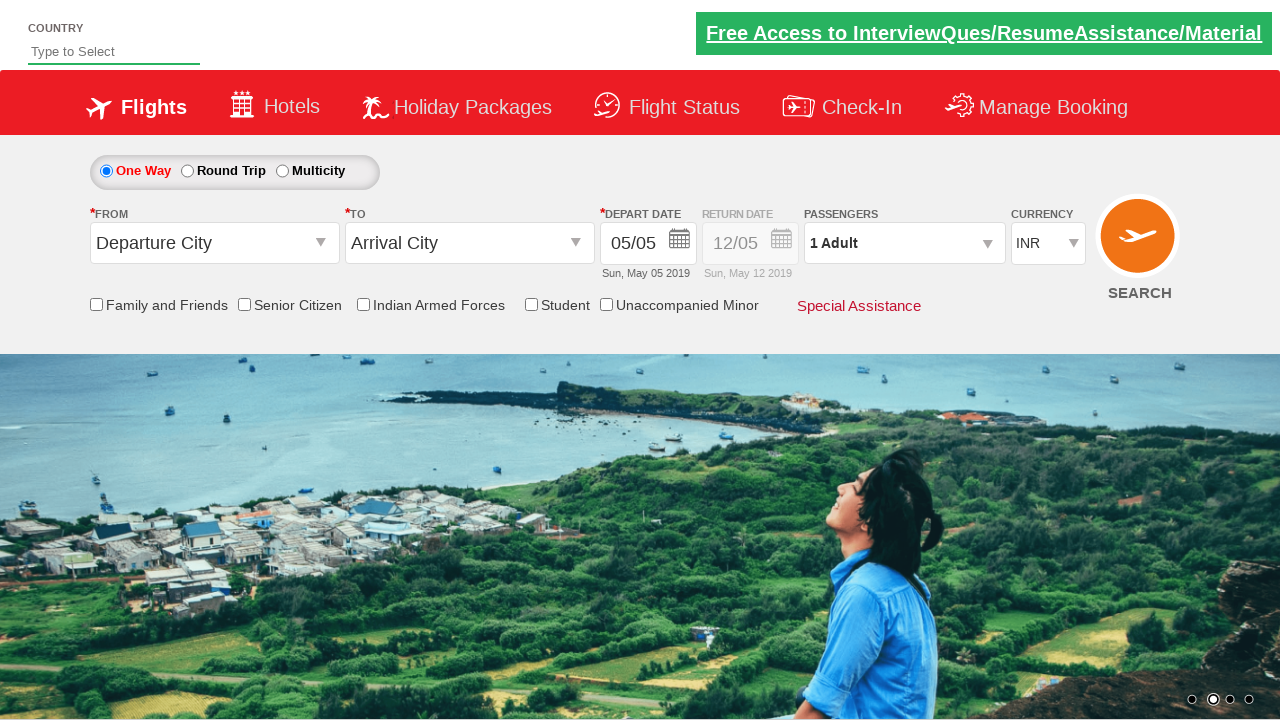

Selected currency by value (AED) on #ctl00_mainContent_DropDownListCurrency
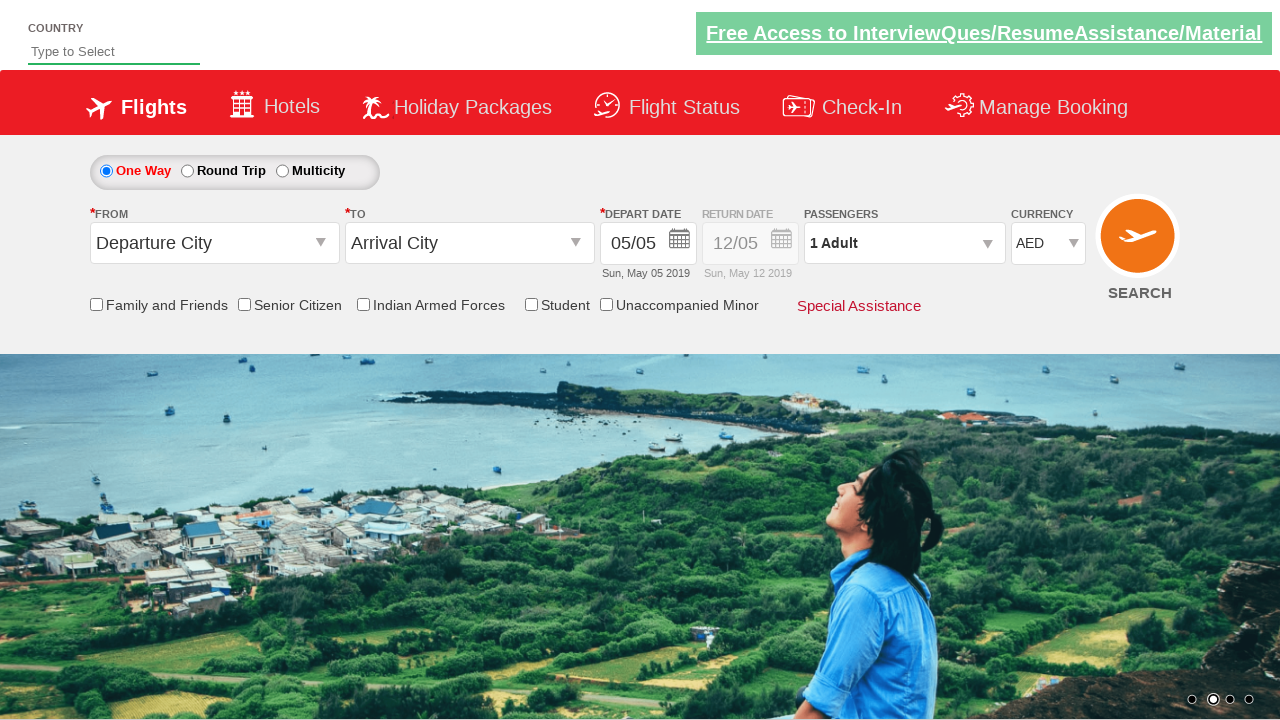

Selected currency by visible text (USD) on #ctl00_mainContent_DropDownListCurrency
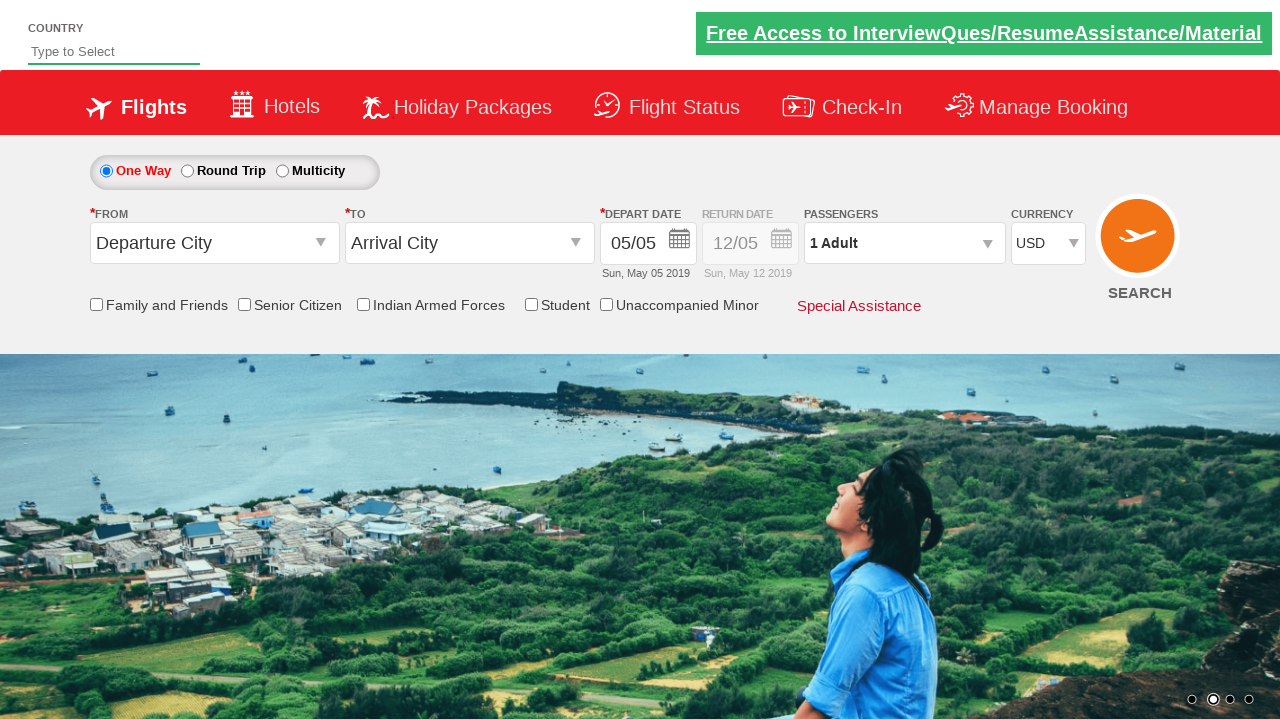

Opened passenger selection dropdown at (904, 243) on #divpaxinfo
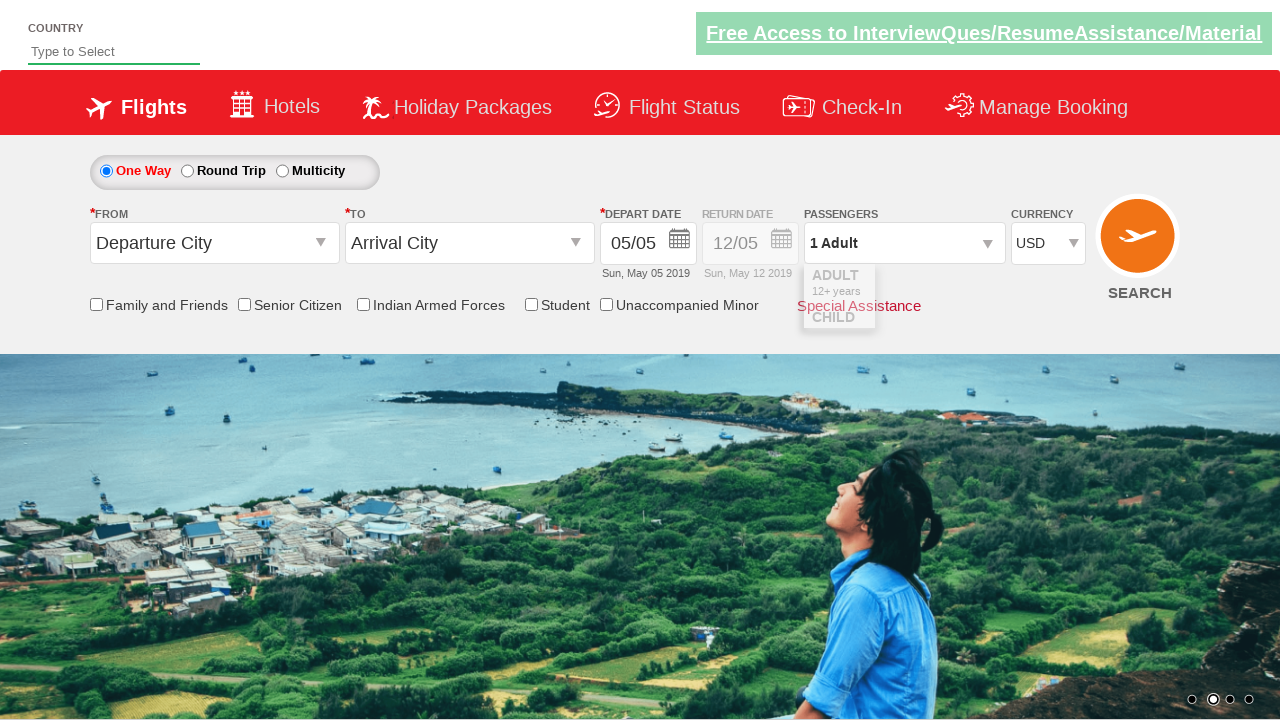

Incremented adult passenger count (iteration 1) at (982, 288) on #hrefIncAdt
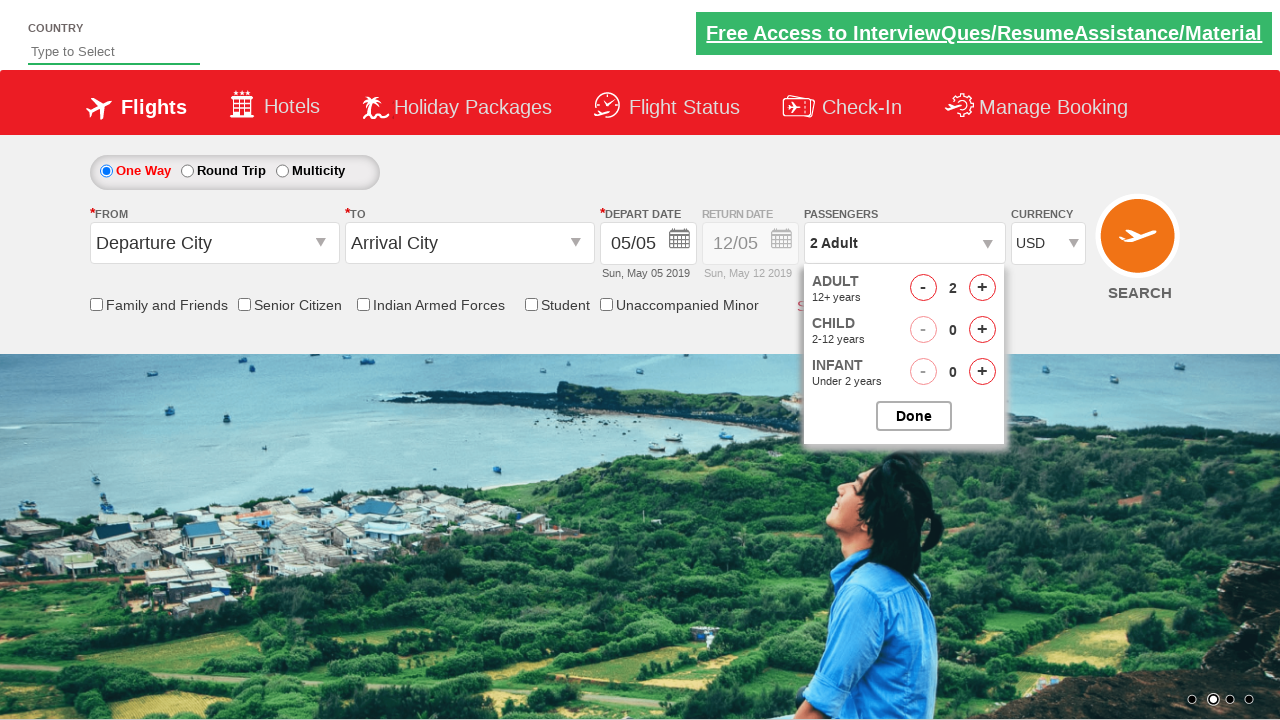

Incremented adult passenger count (iteration 2) at (982, 288) on #hrefIncAdt
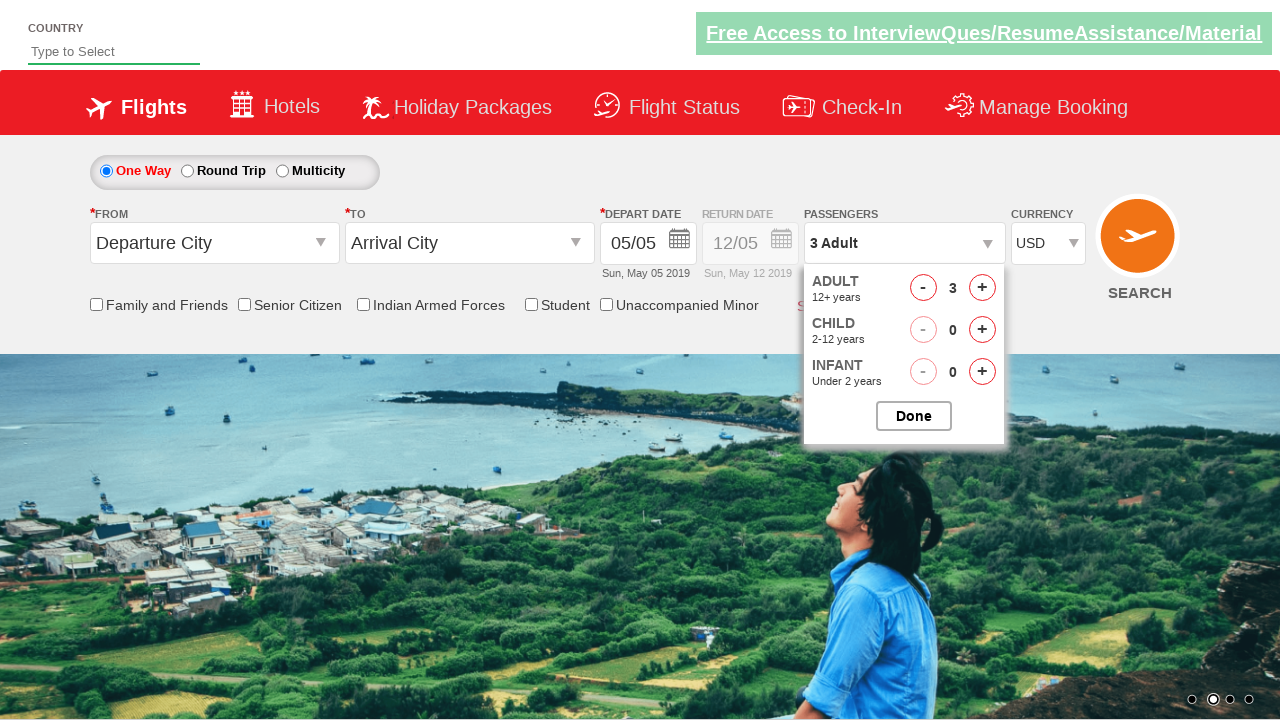

Incremented adult passenger count (iteration 3) at (982, 288) on #hrefIncAdt
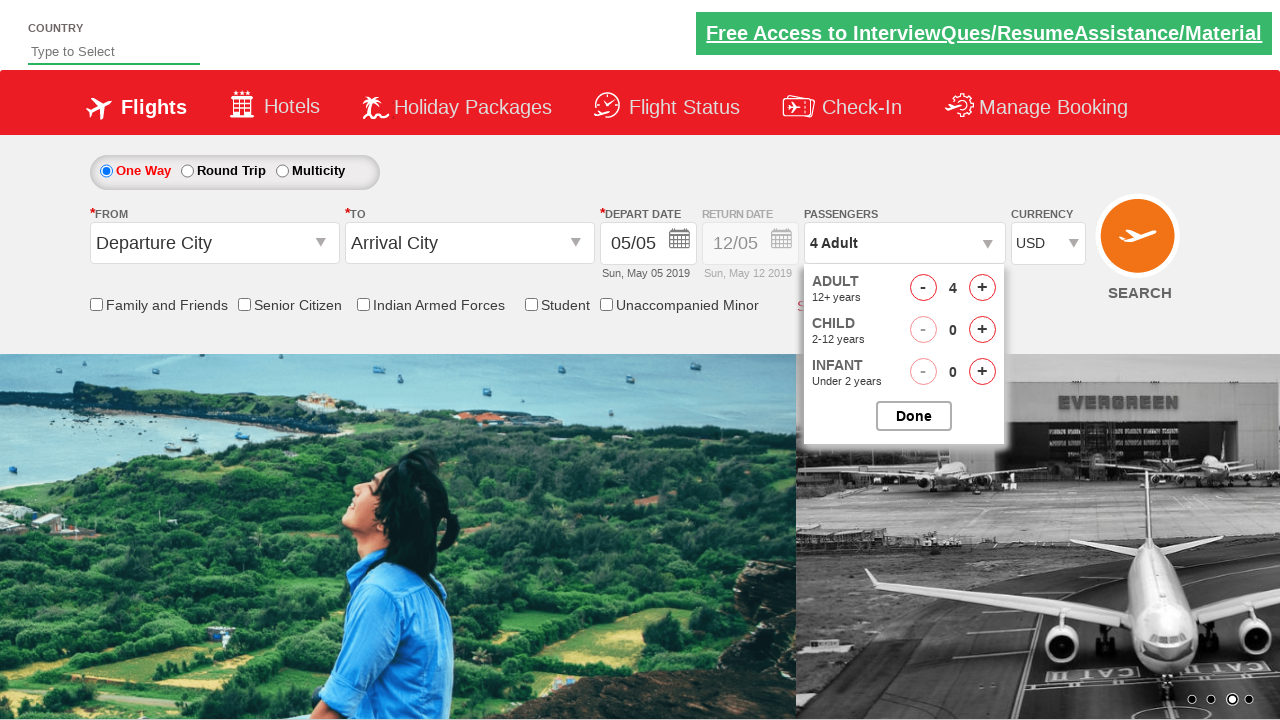

Incremented adult passenger count (iteration 4) at (982, 288) on #hrefIncAdt
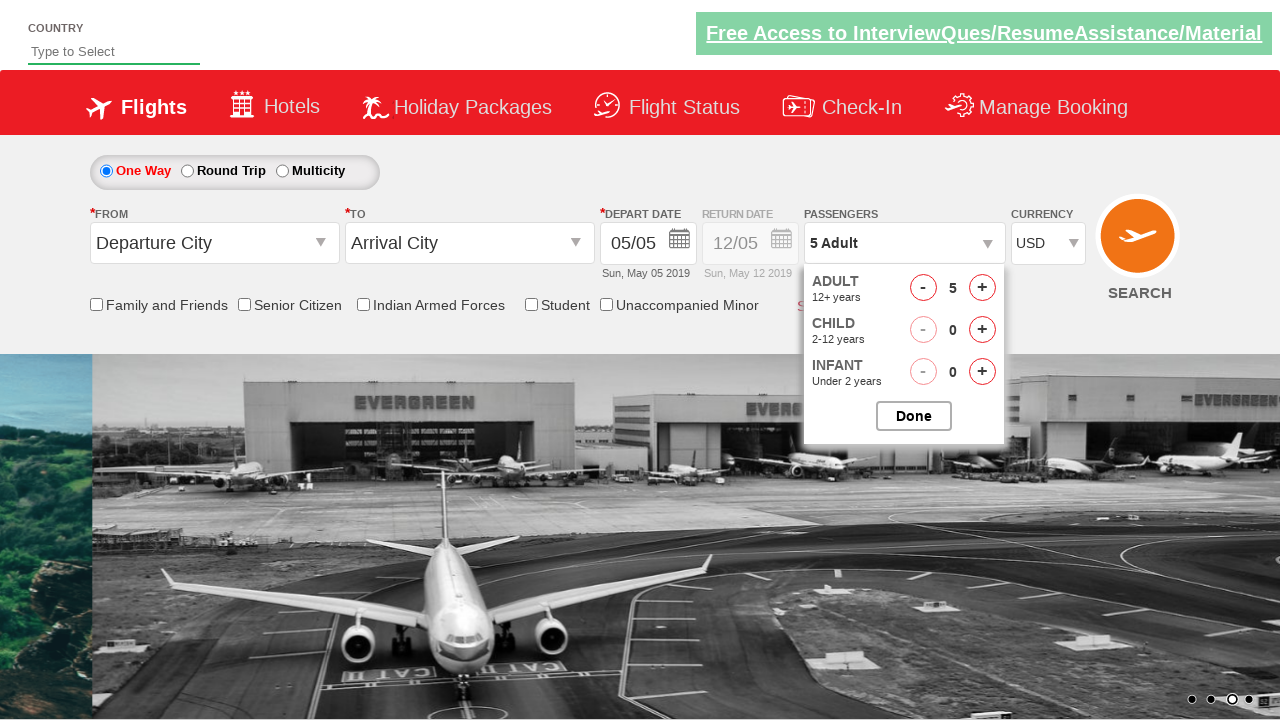

Closed passenger selection dropdown at (914, 416) on input#btnclosepaxoption
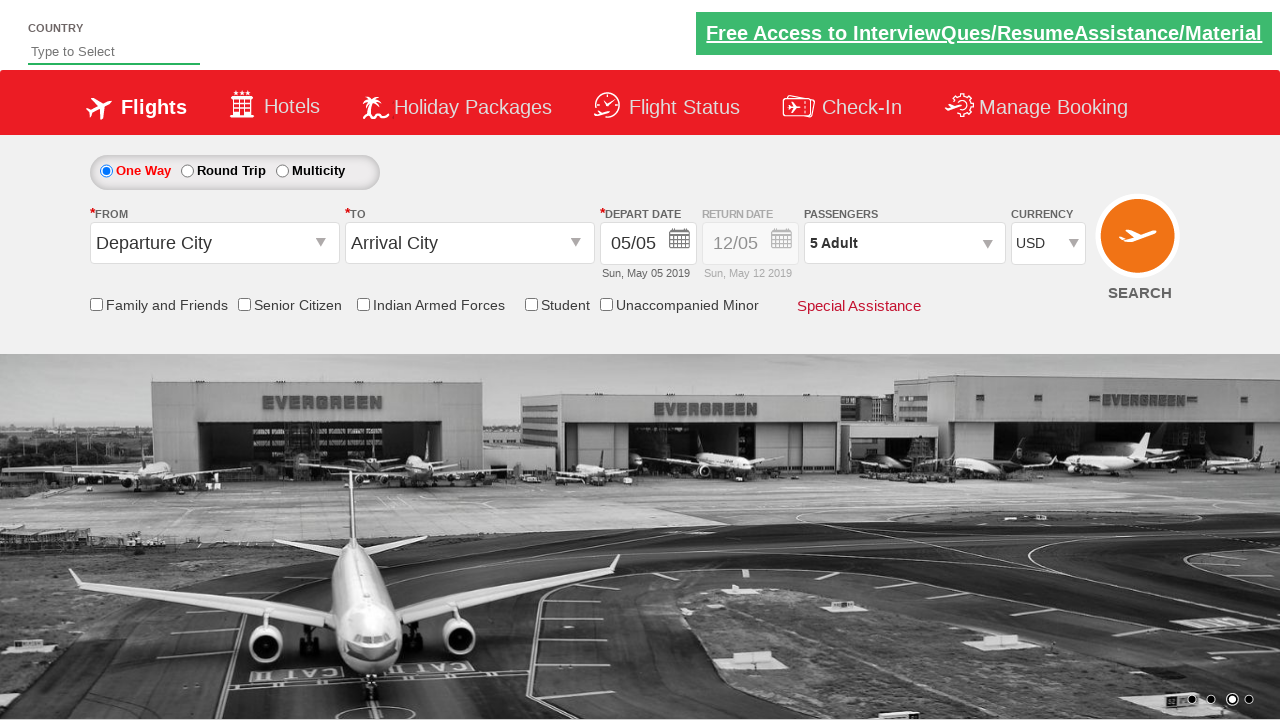

Opened origin airport dropdown at (214, 243) on #ctl00_mainContent_ddl_originStation1_CTXT
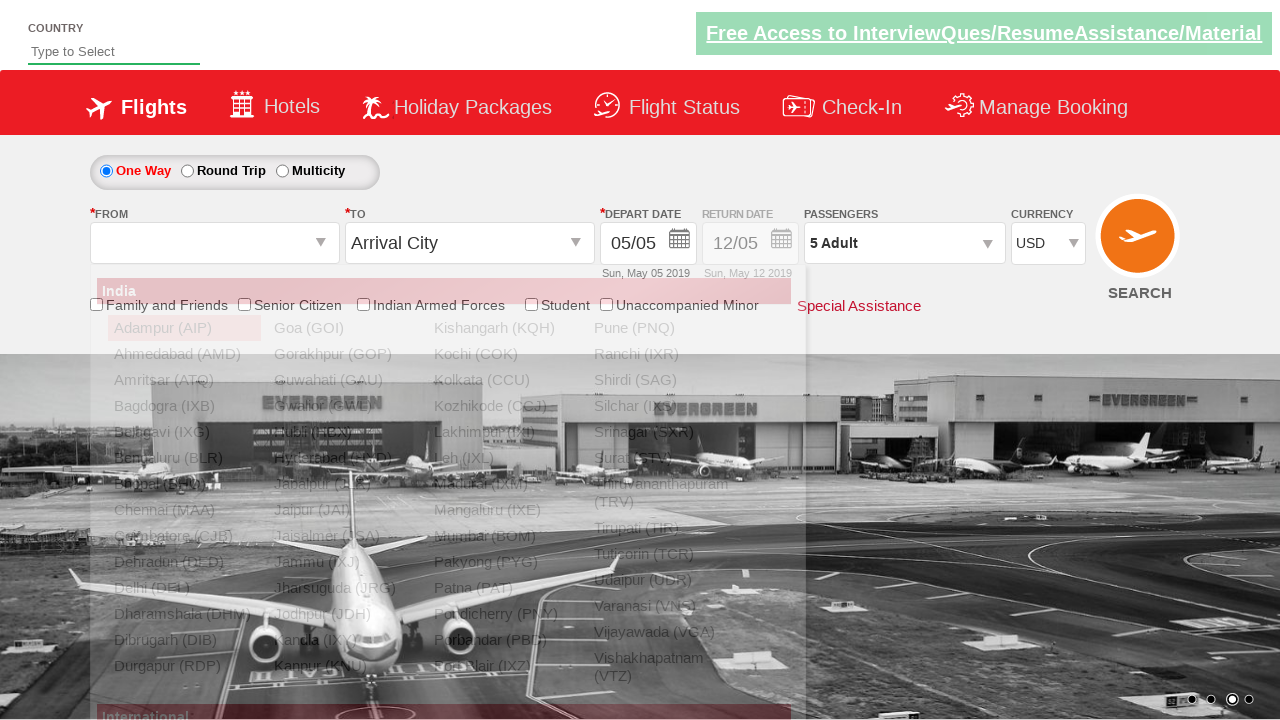

Selected origin airport (MAA) at (184, 510) on a[value='MAA']
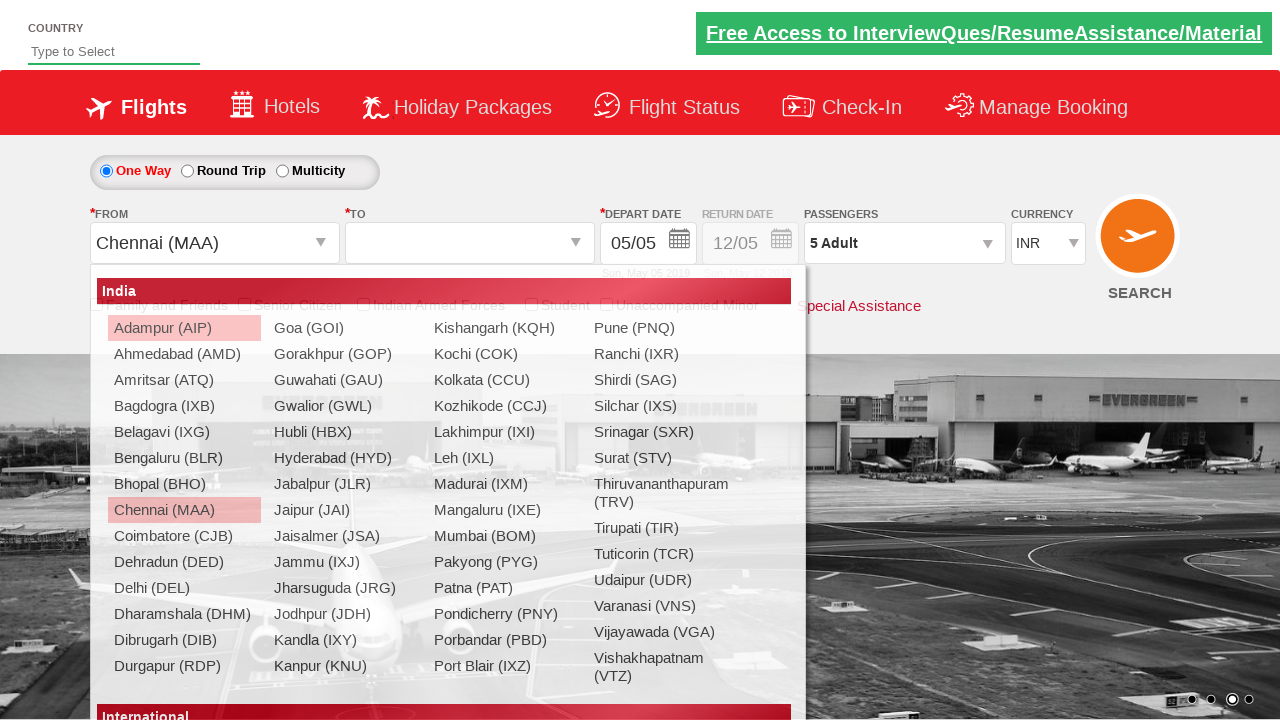

Selected destination airport (PBD) at (759, 614) on div#ctl00_mainContent_ddl_destinationStation1_CTNR a[value='PBD']
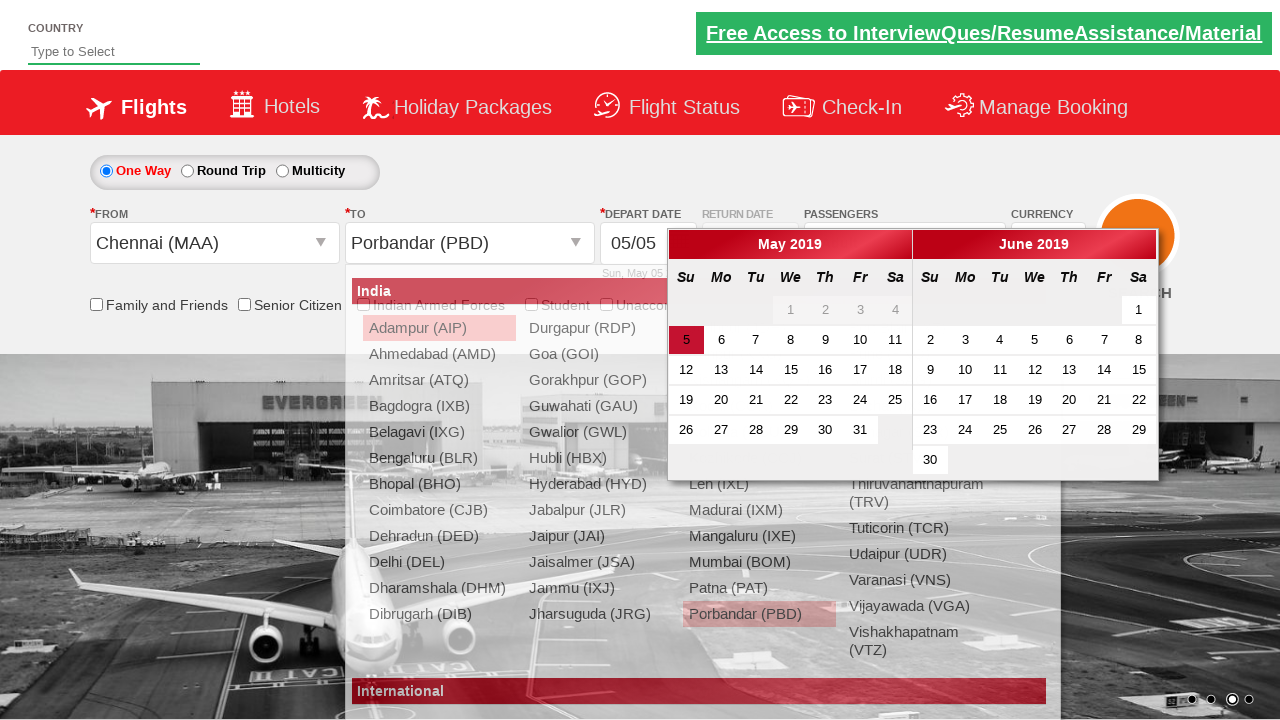

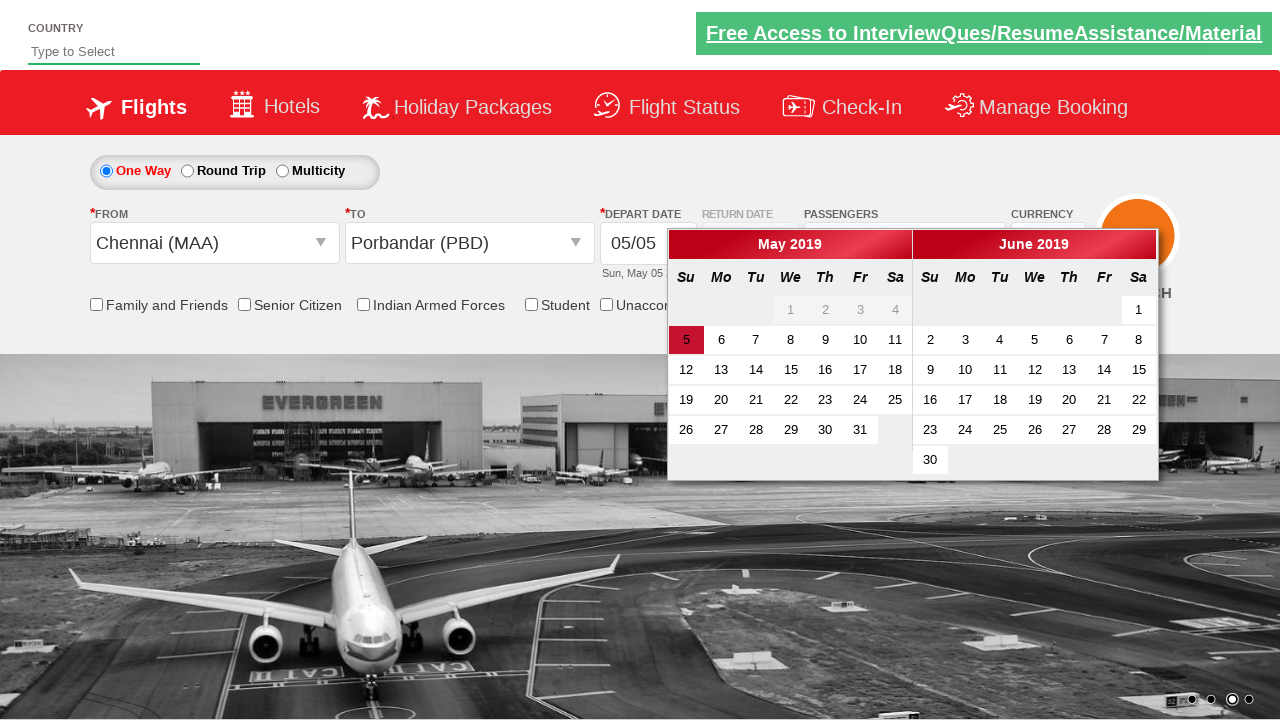